Tests mouse interaction by moving to a clickable element, clicking and holding, then sending keyboard input

Starting URL: https://www.selenium.dev/selenium/web/mouse_interaction.html

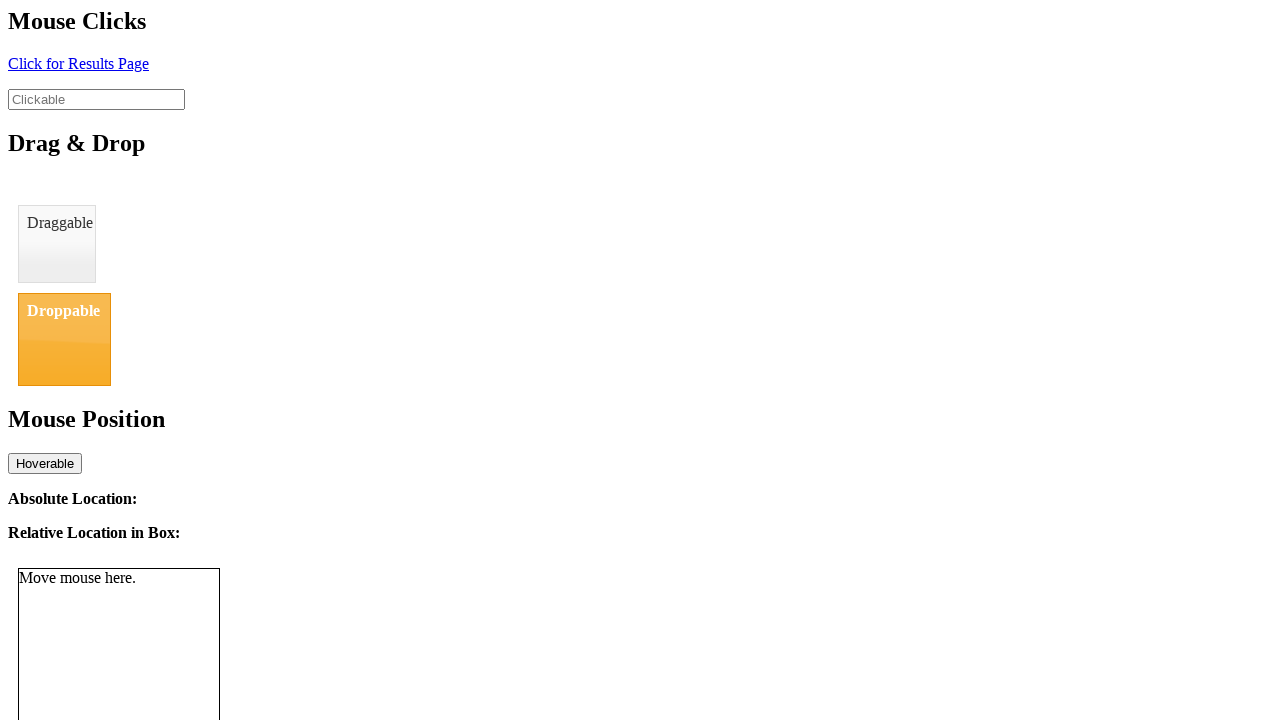

Hovered over clickable element at (96, 99) on #clickable
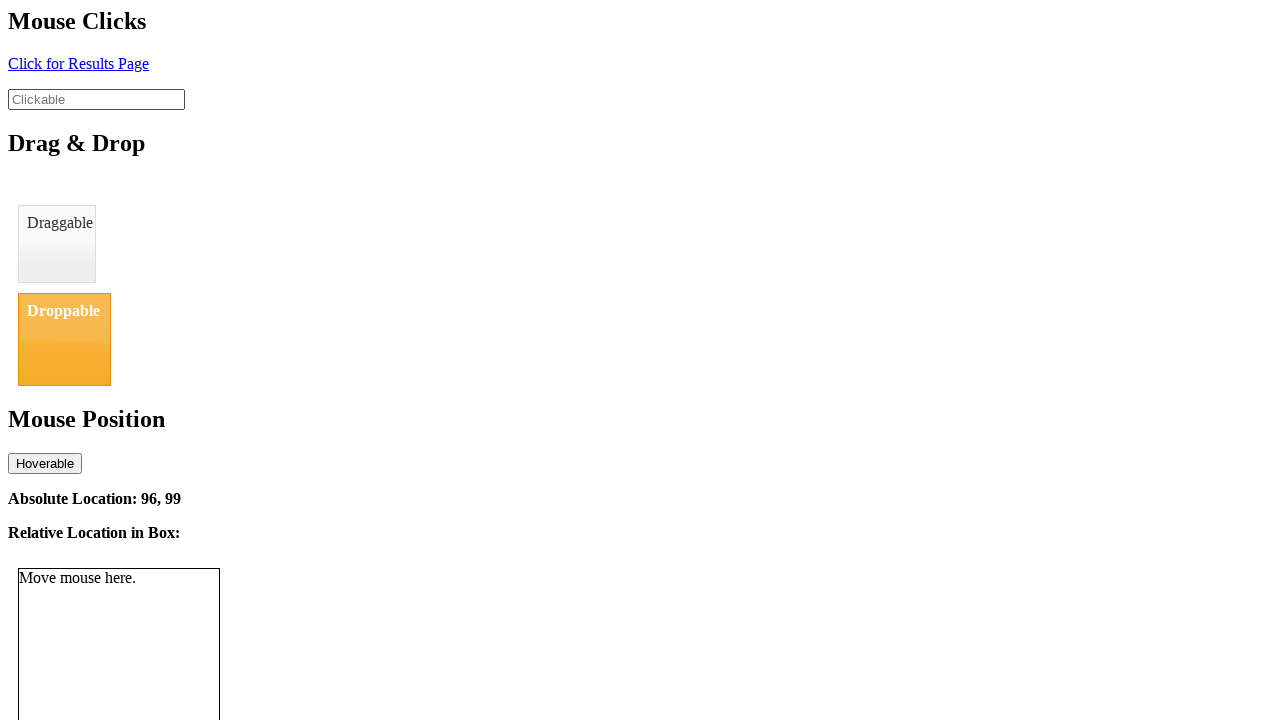

Clicked and held on clickable element for 1000ms at (96, 99) on #clickable
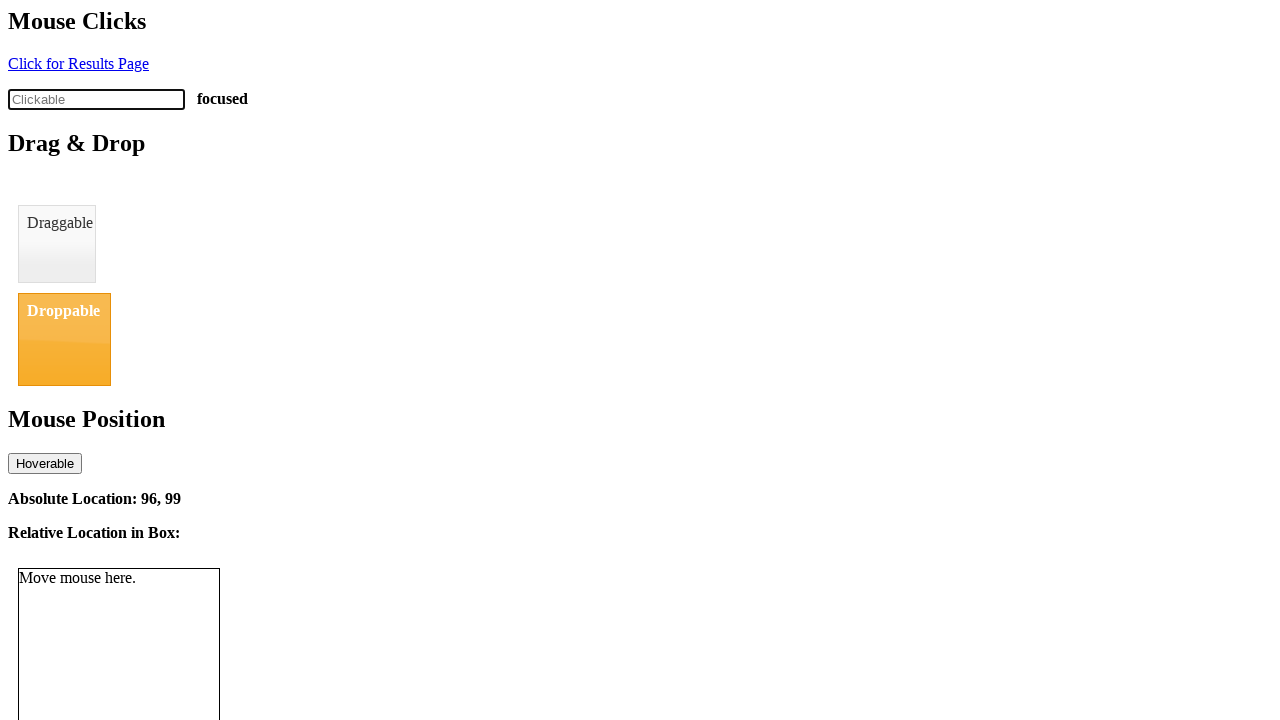

Typed 'abc' into the element on #clickable
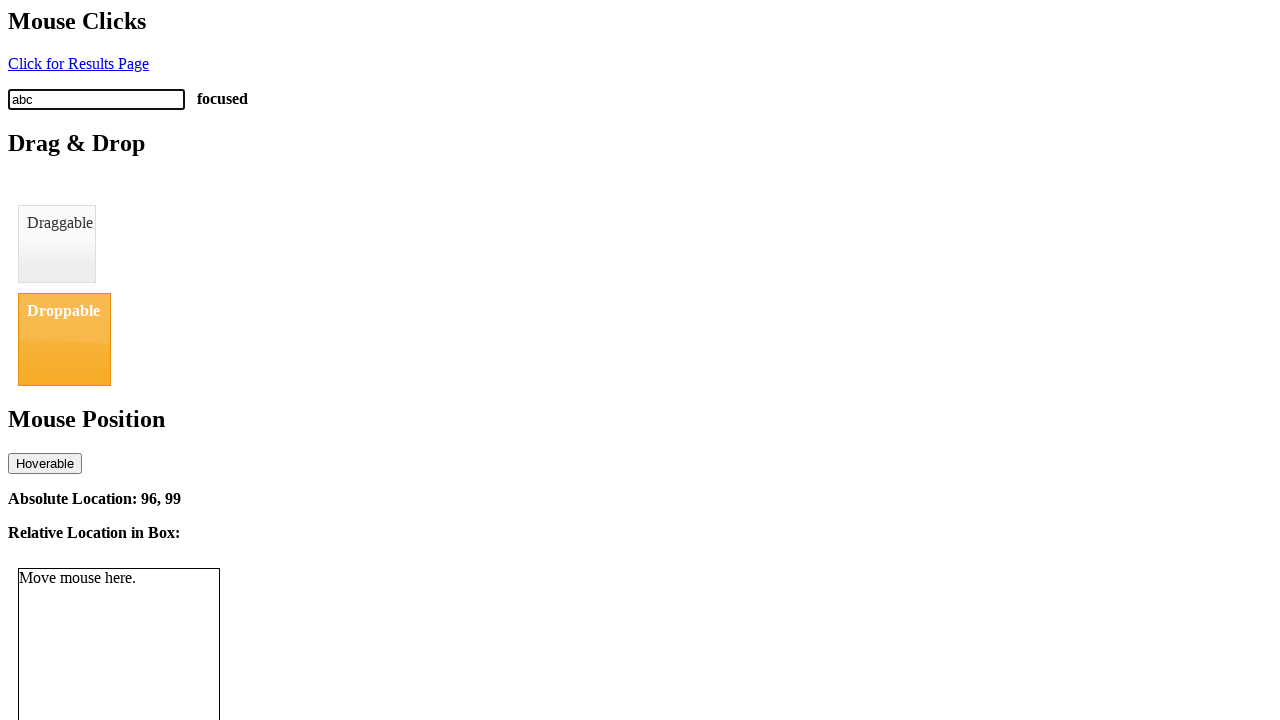

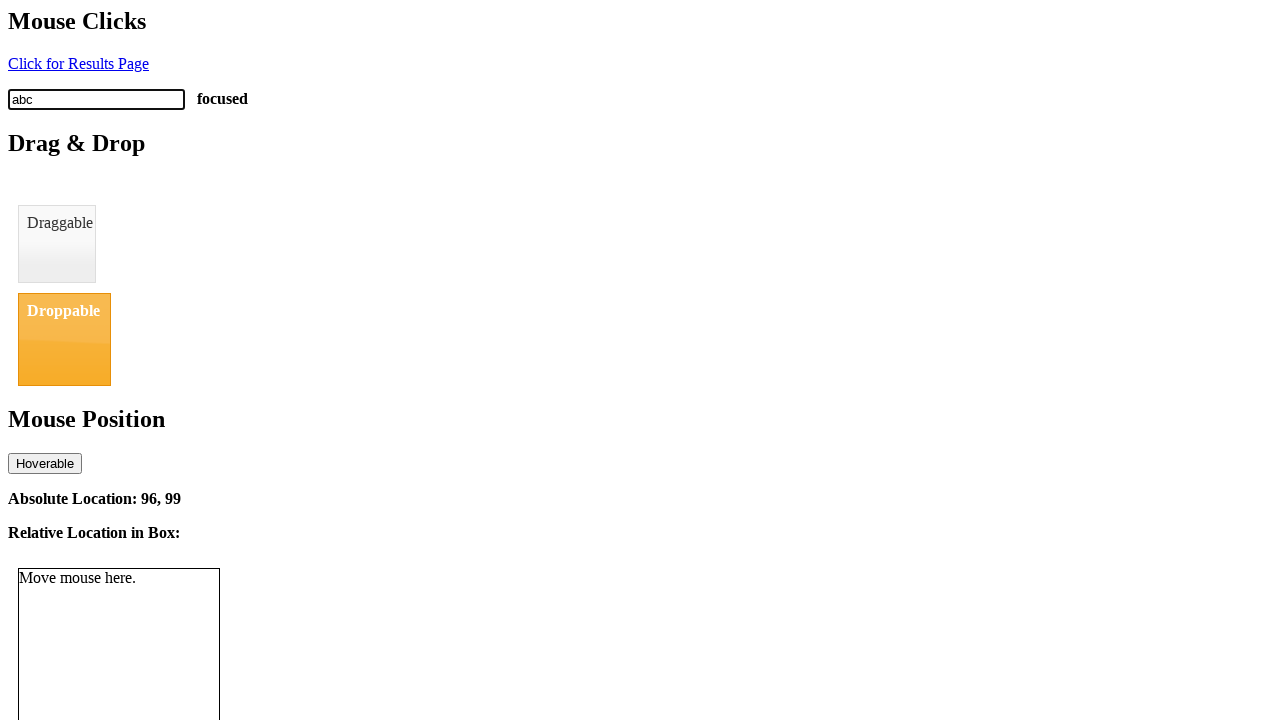